Tests iframe handling by switching to a single frame using a WebElement selector and entering text into an input field within that frame

Starting URL: https://demo.automationtesting.in/Frames.html

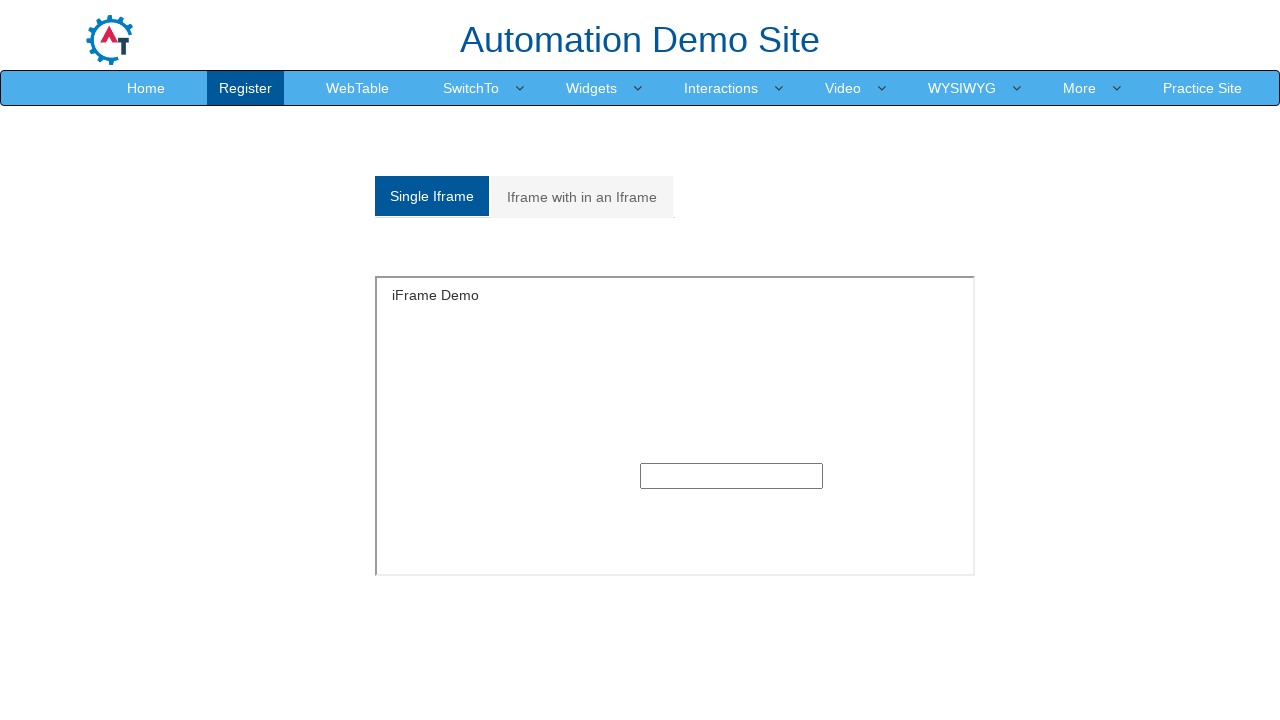

Located iframe with id 'singleframe'
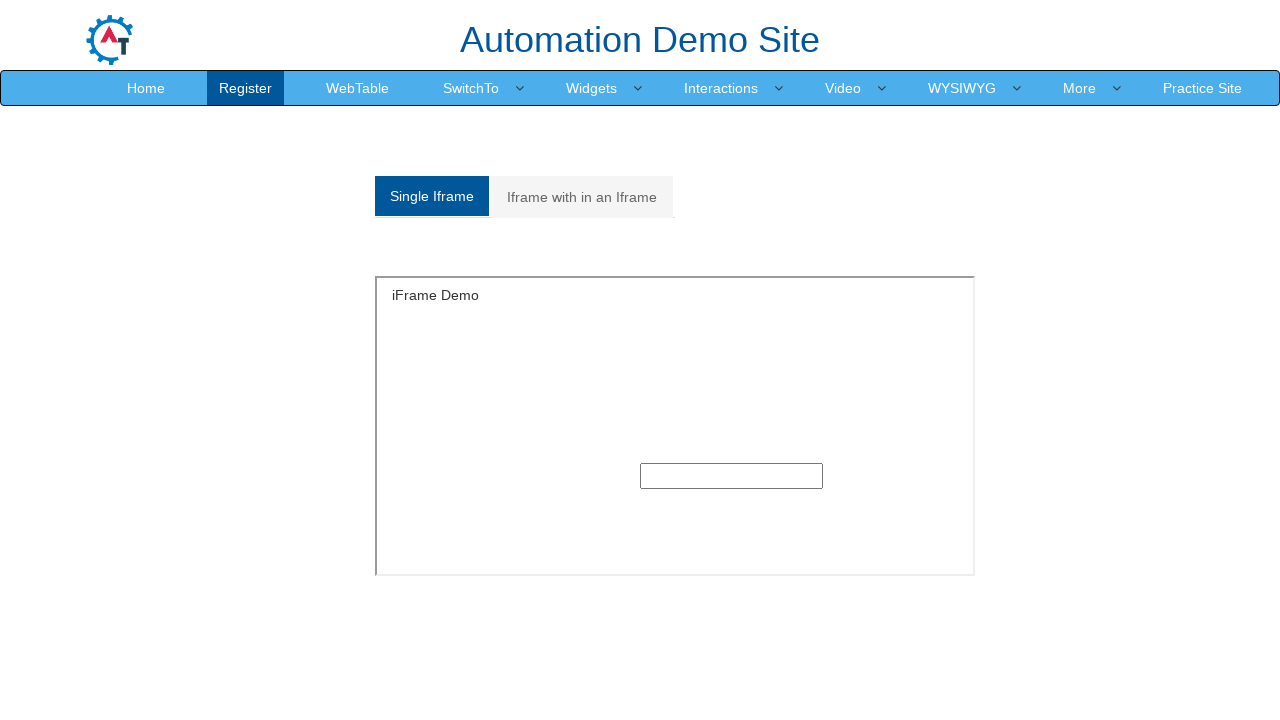

Filled text input field within iframe with 'tera suroor' on iframe#singleframe >> internal:control=enter-frame >> input[type='text']
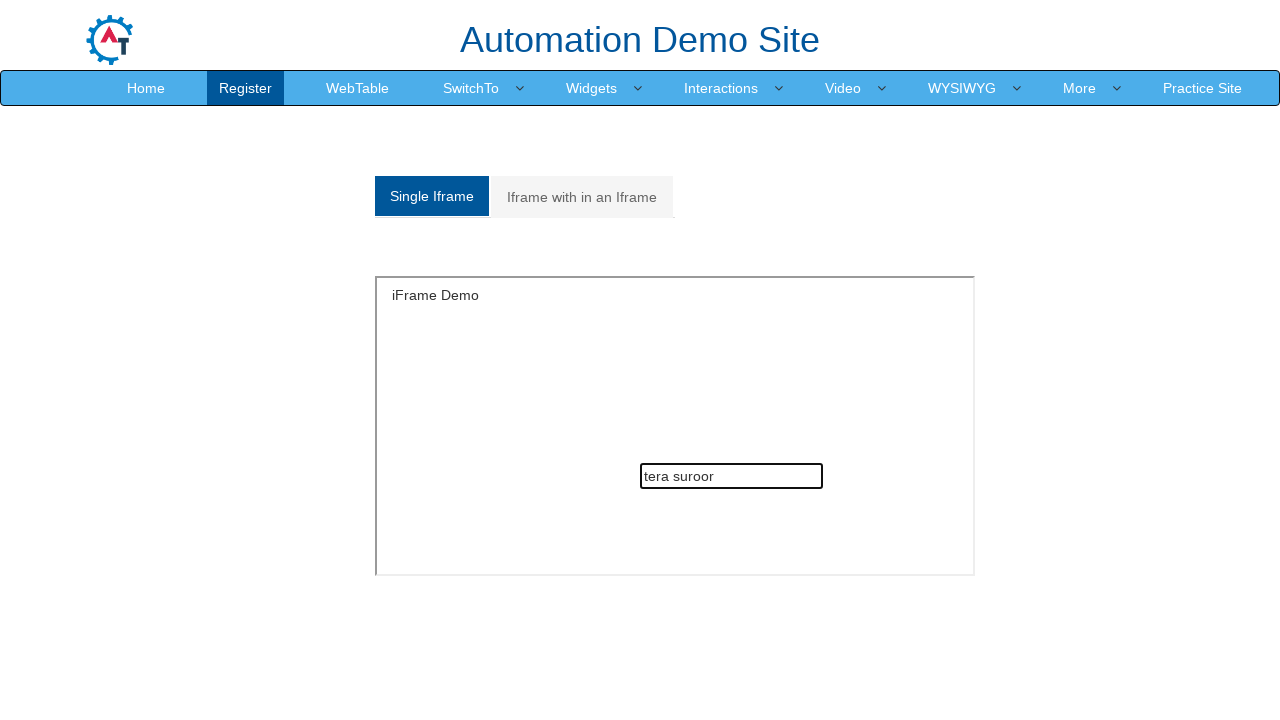

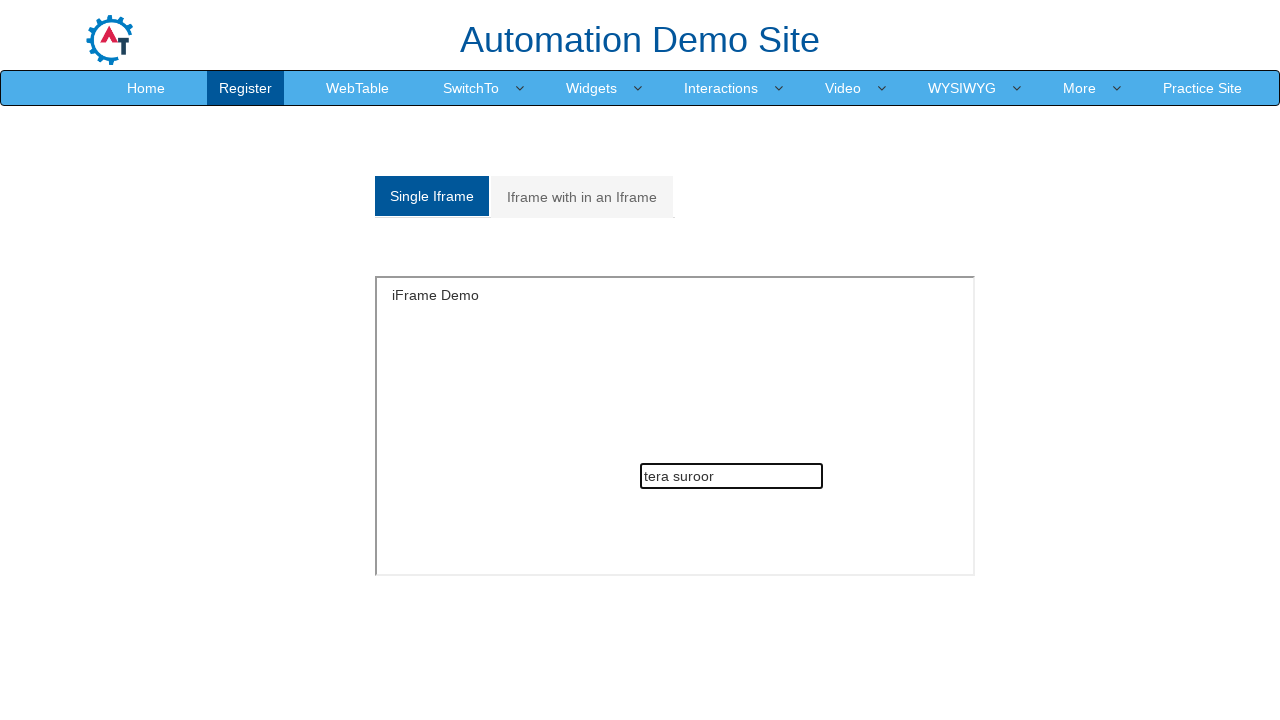